Tests JavaScript confirm alert by clicking a button that triggers a confirm dialog, dismissing it, and verifying the cancel result

Starting URL: https://automationfc.github.io/basic-form/

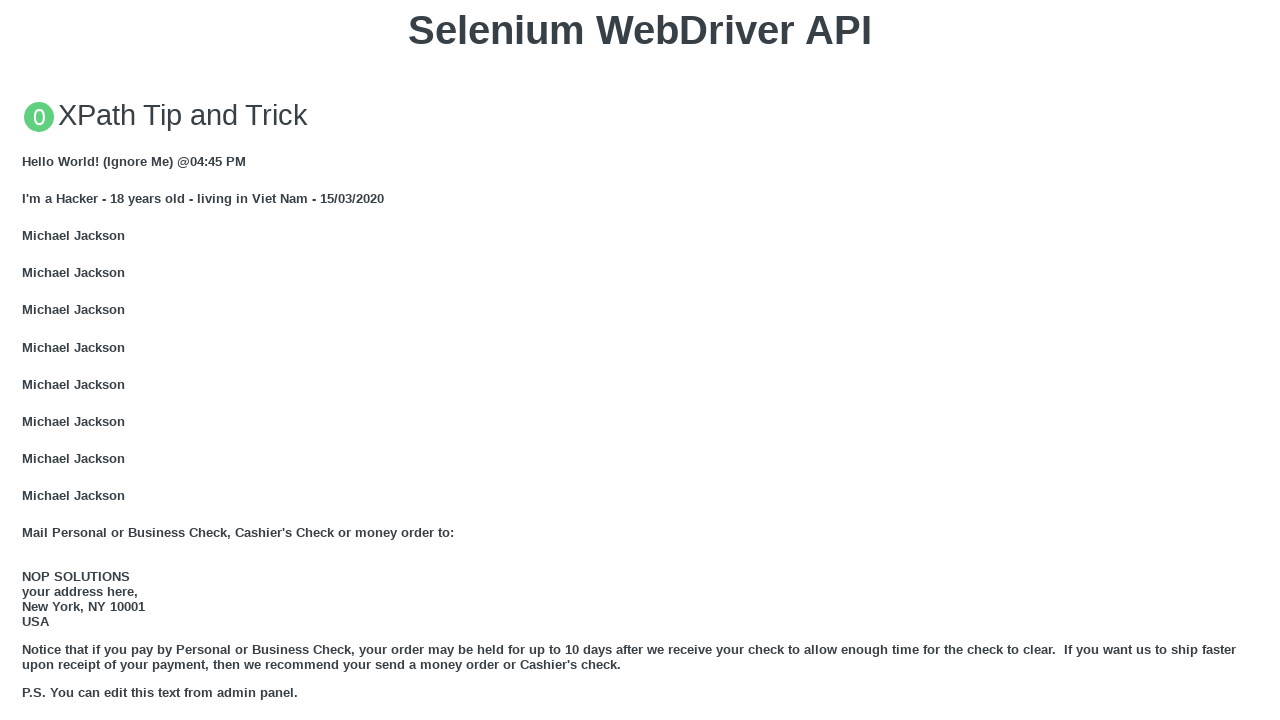

Set up dialog handler to dismiss confirm dialog
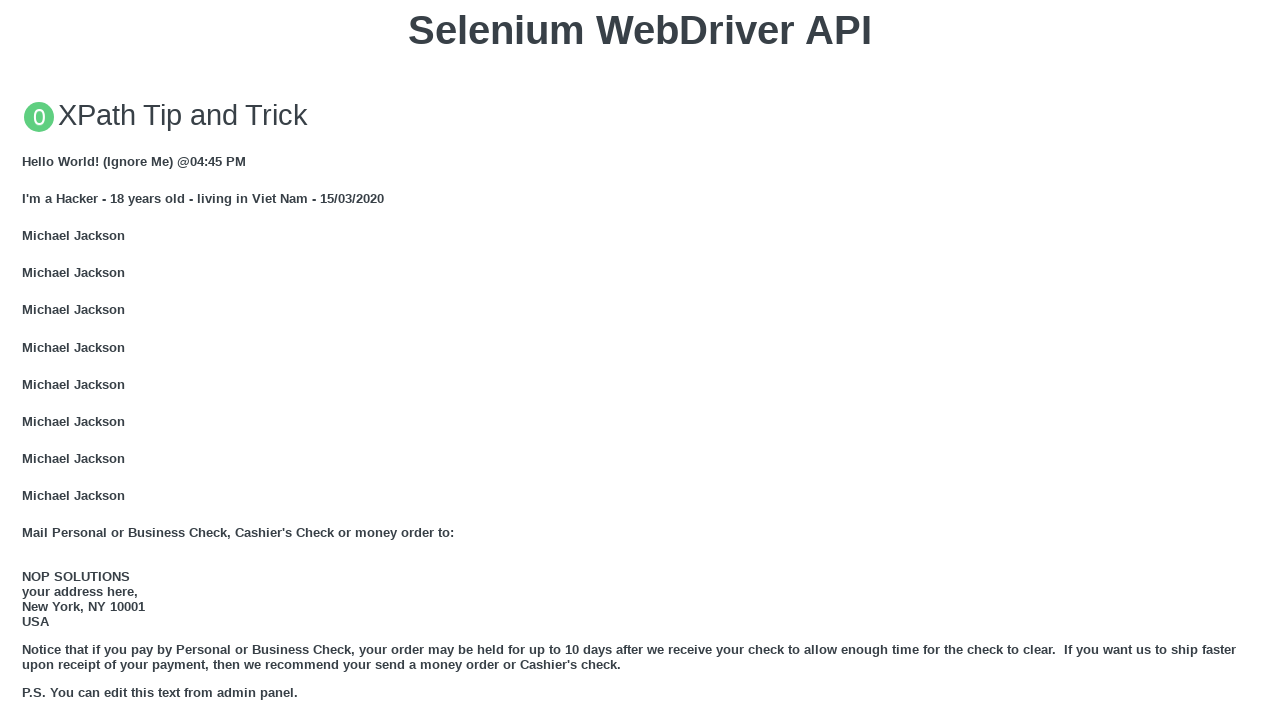

Clicked button to trigger JS Confirm dialog at (640, 360) on xpath=//button[text()='Click for JS Confirm']
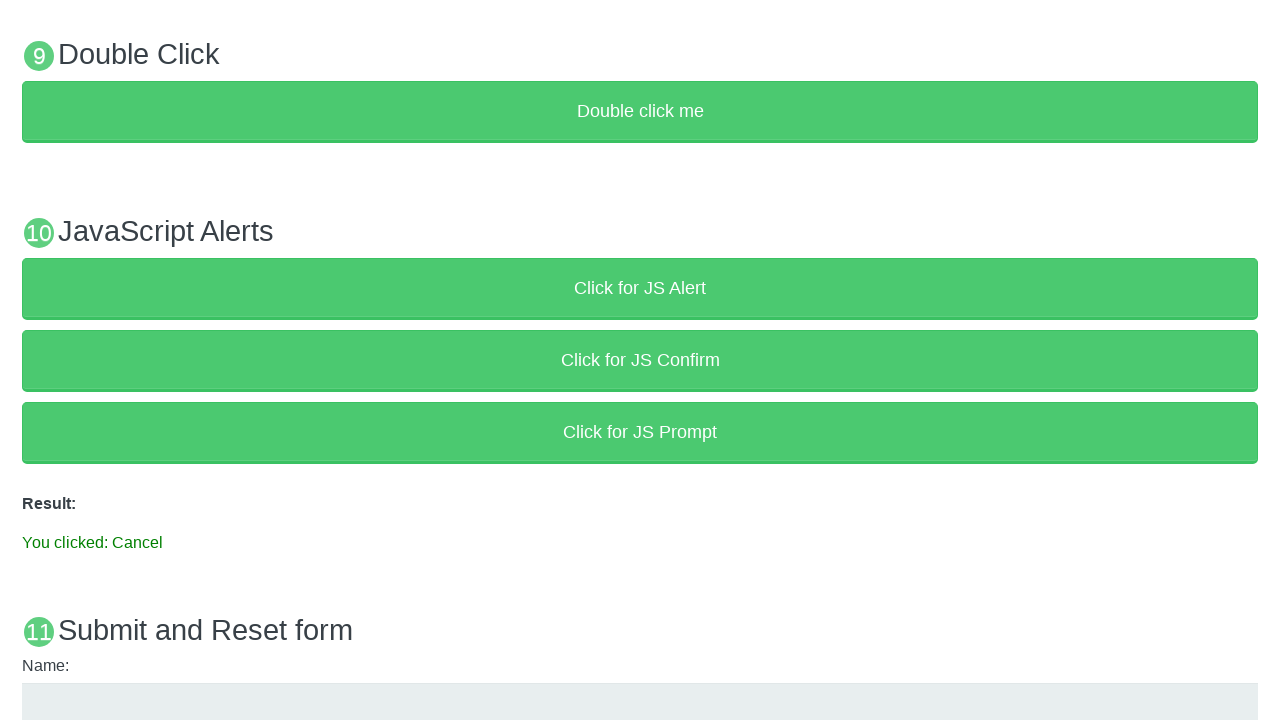

Result element appeared after dismissing confirm dialog
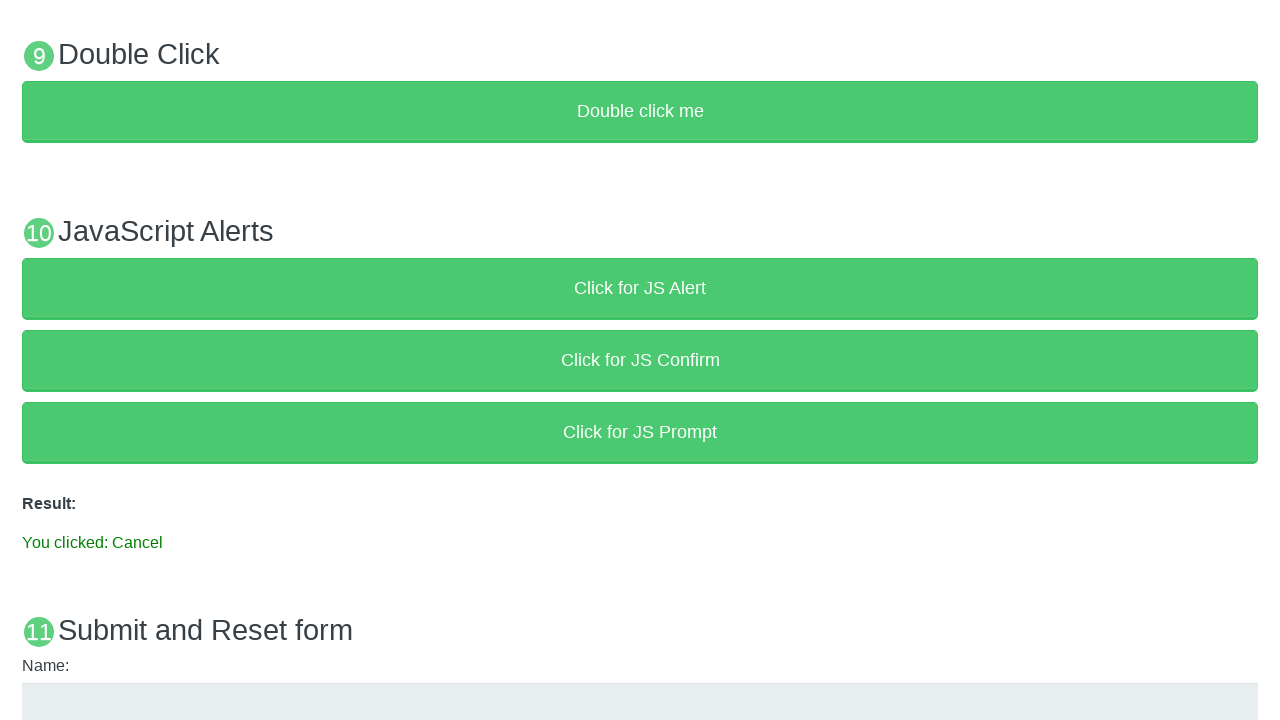

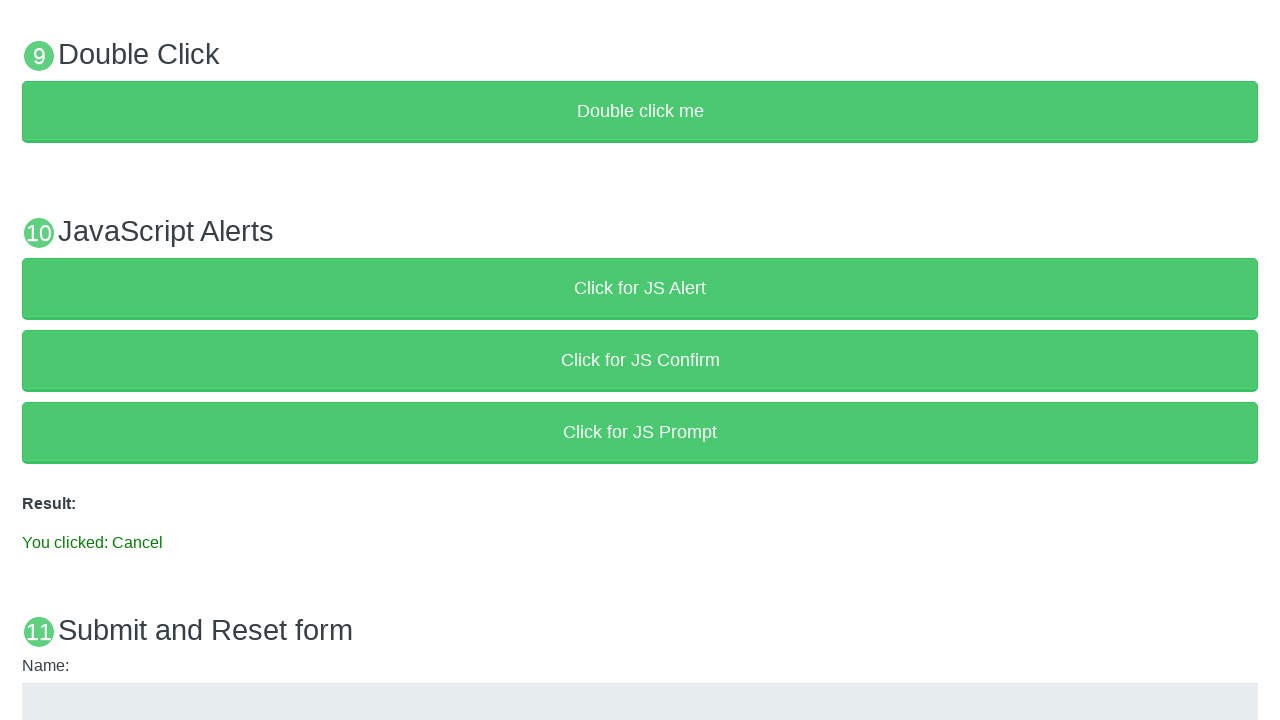